Navigates to a Russian automotive news website and visits individual news article pages to verify they load correctly.

Starting URL: https://news.drom.ru/

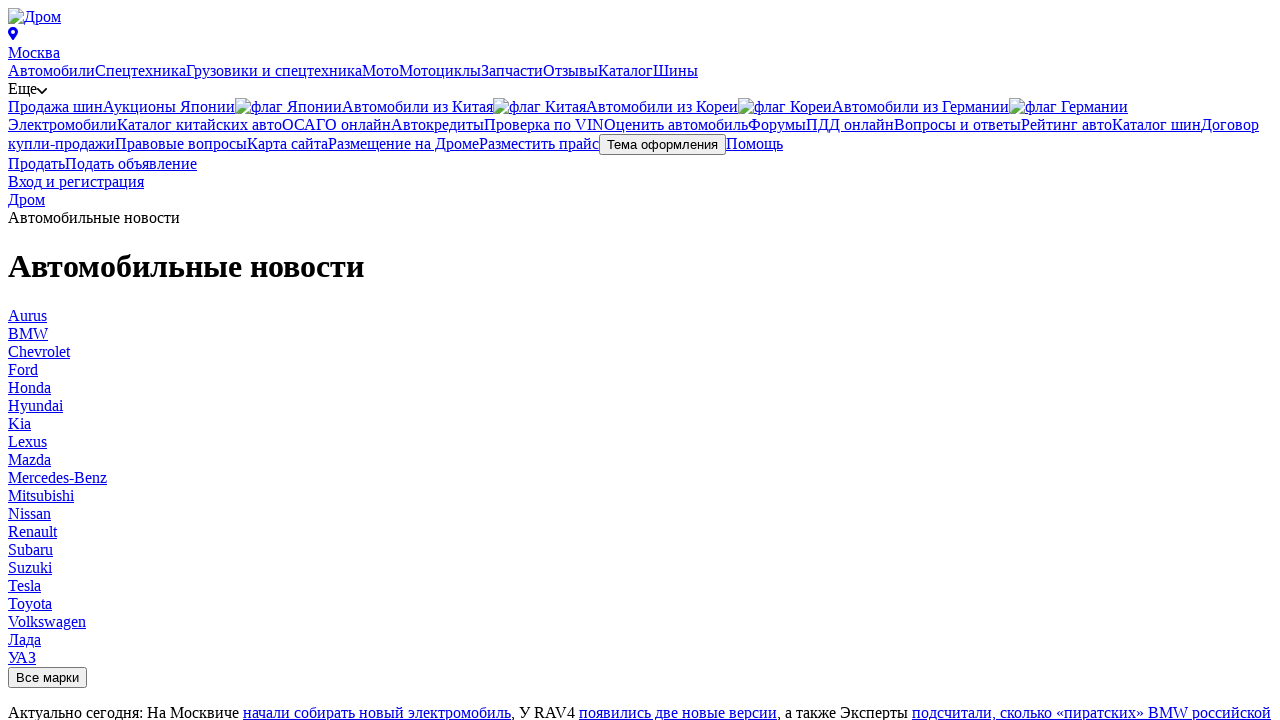

Waited for news list items to load on Russian automotive news website
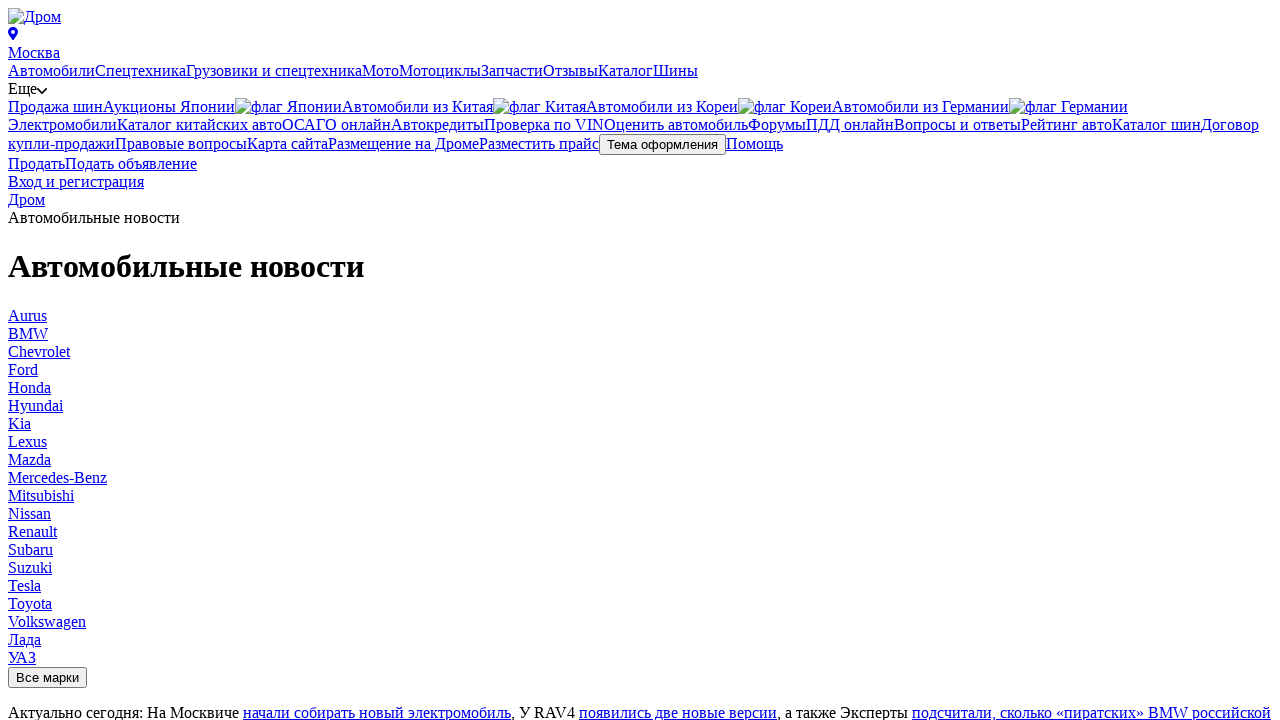

Located first news article in the list
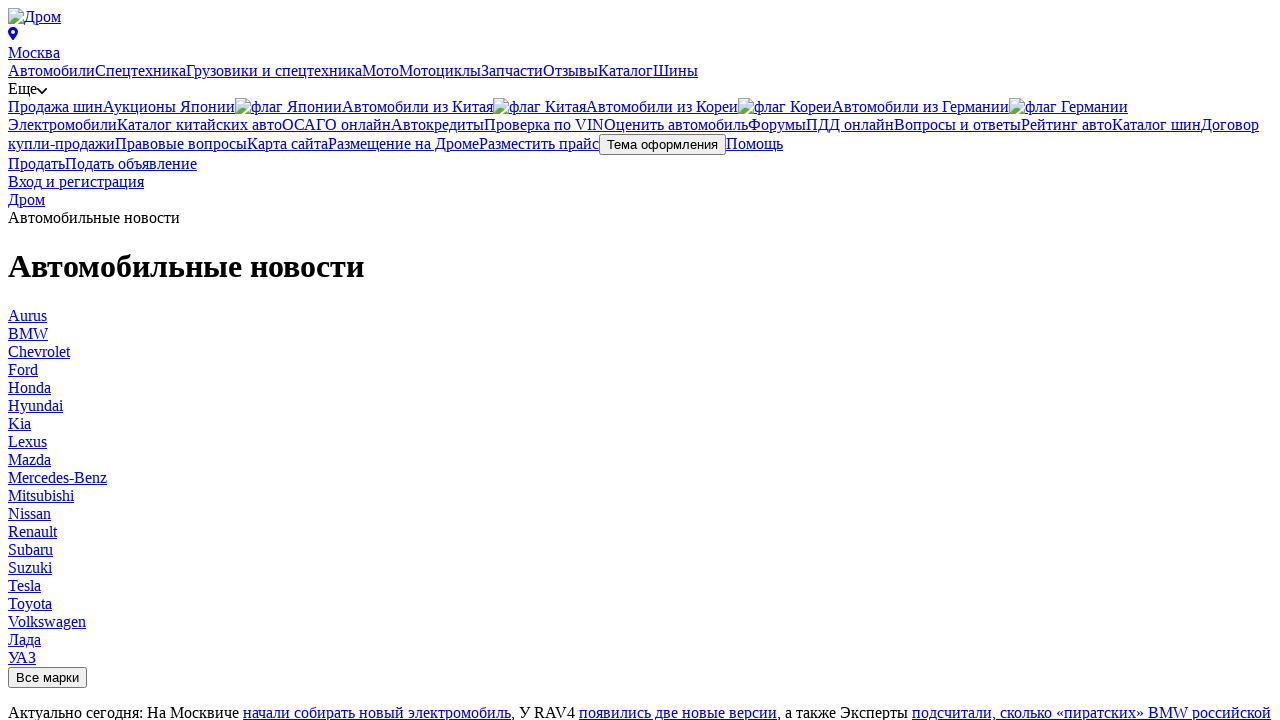

Retrieved href attribute from first article link
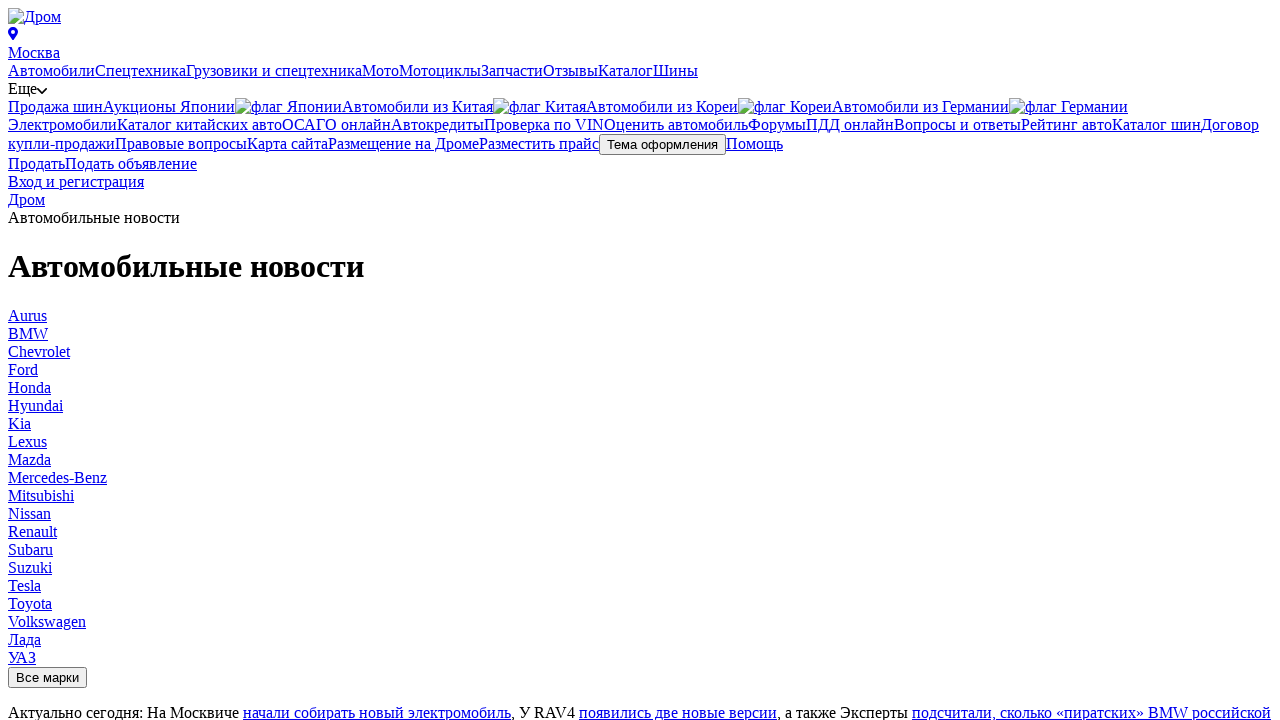

Navigated to individual article page
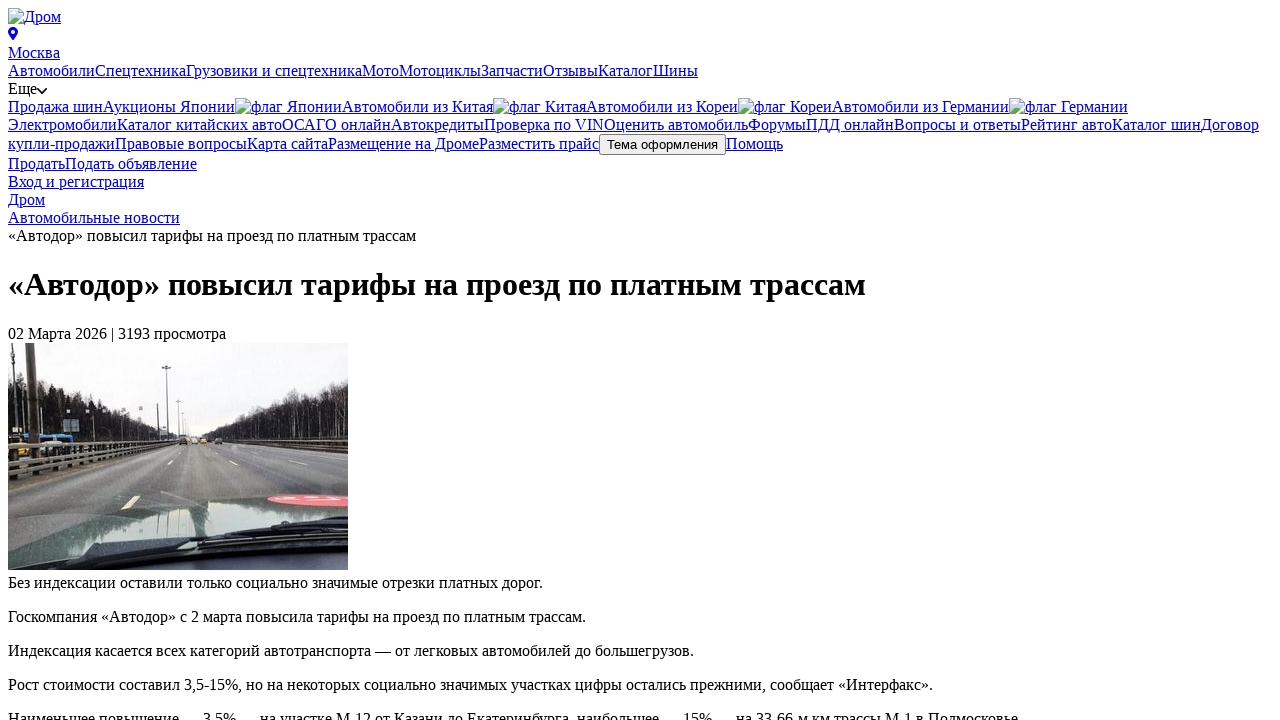

Article content container loaded successfully
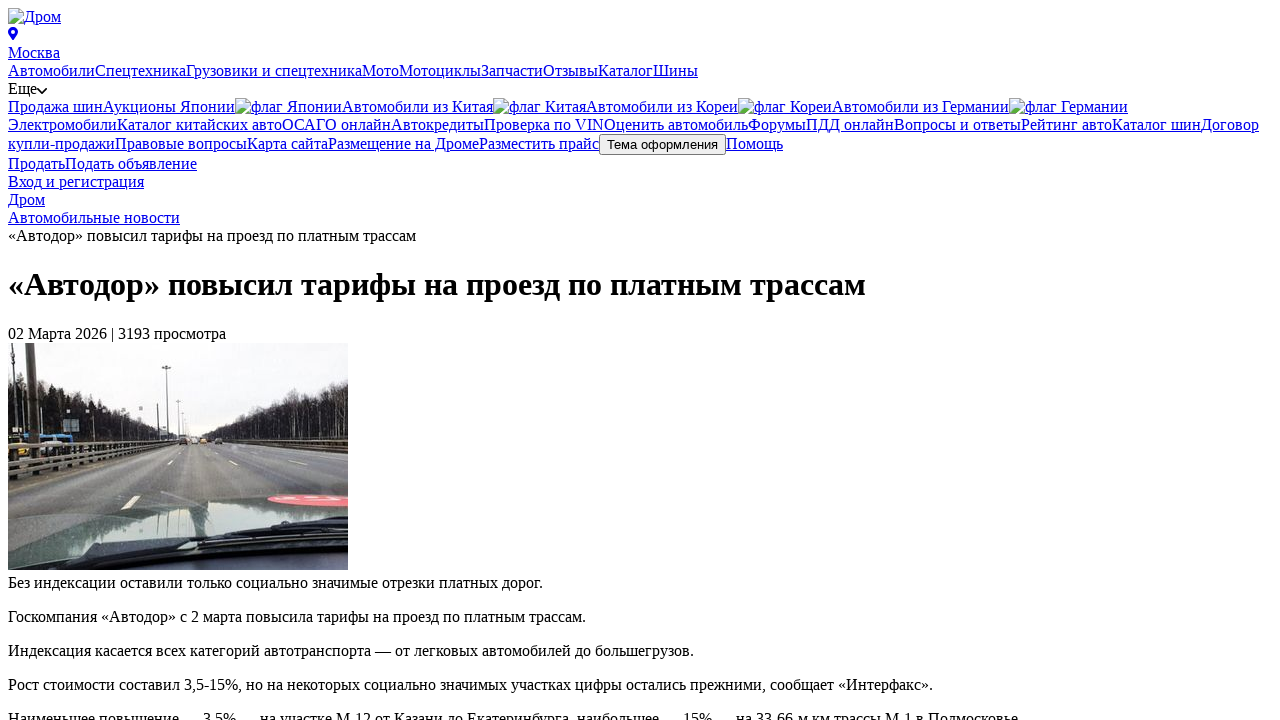

Article title element is displayed and verified
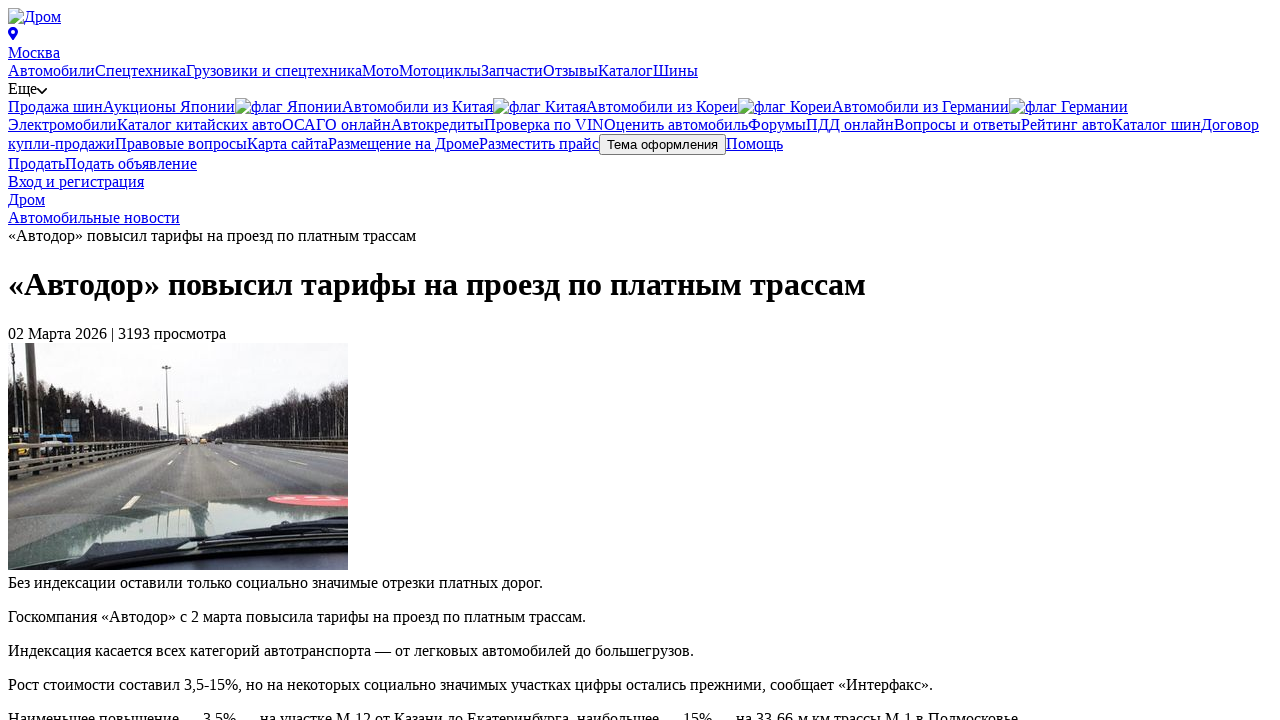

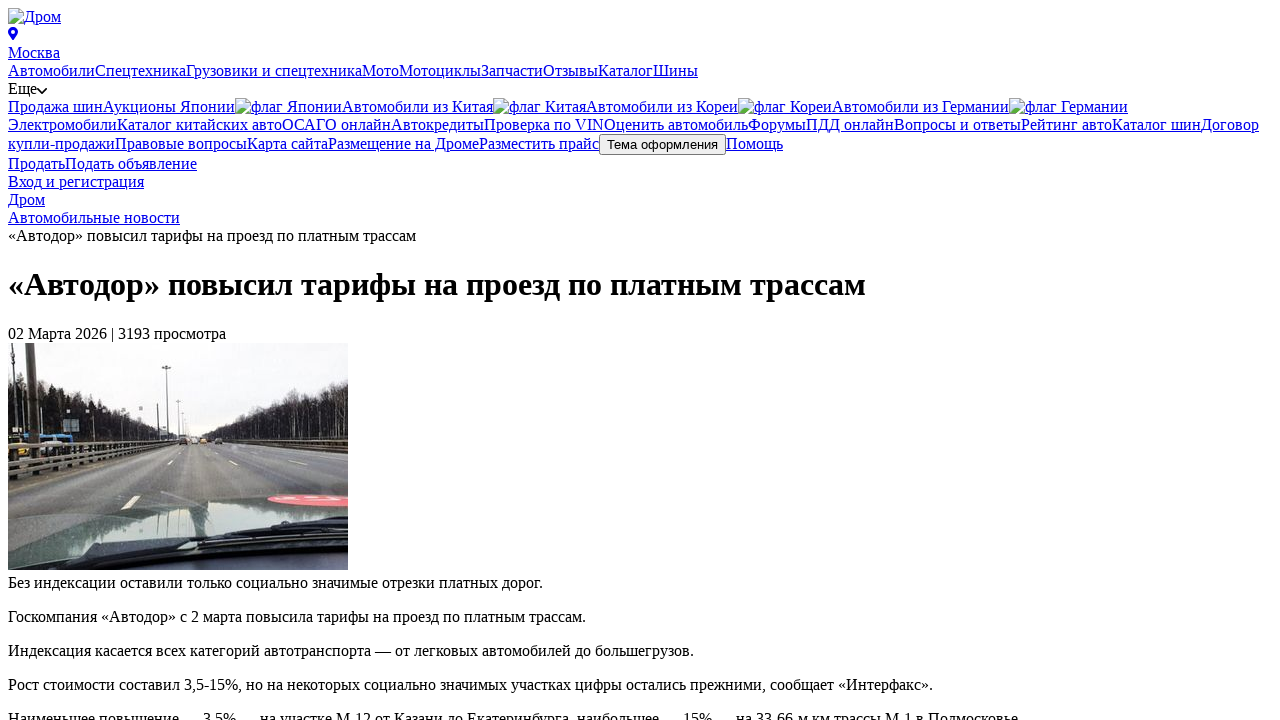